Navigates to a Honduran news website and verifies that article listings are present on the page by checking for article link elements.

Starting URL: https://www.laprensa.hn/honduras

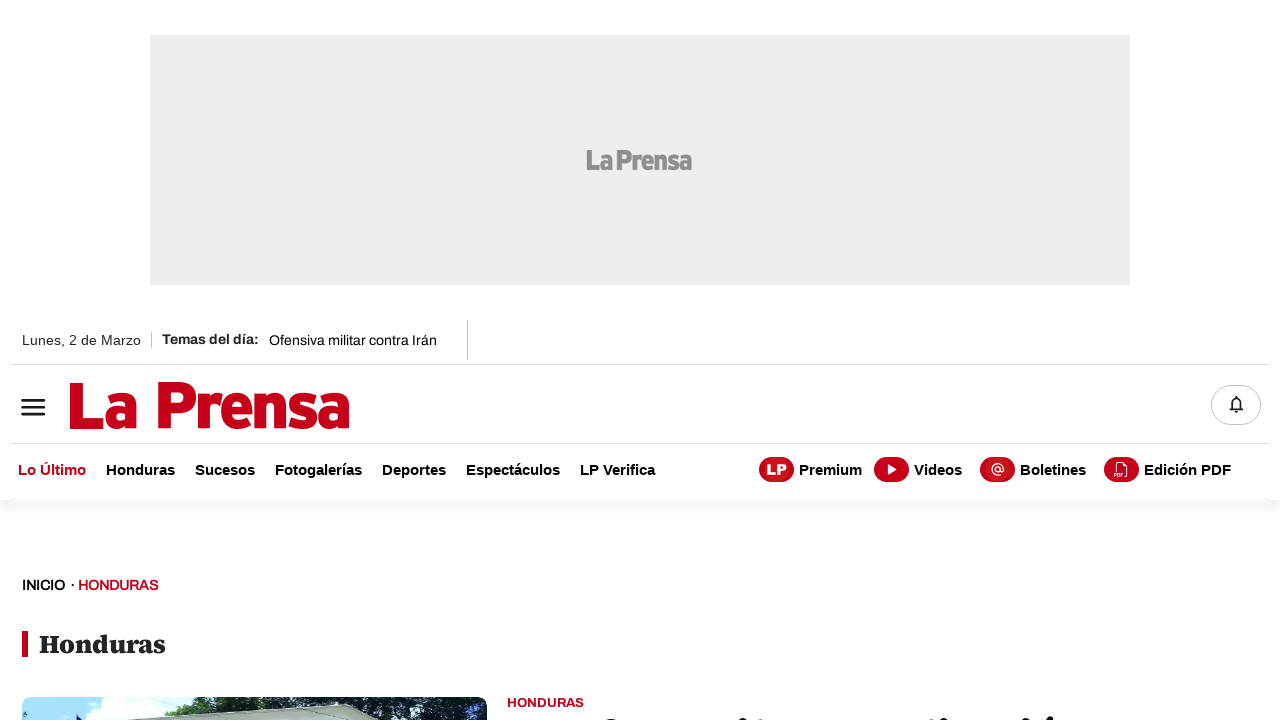

Navigated to La Prensa Honduras website
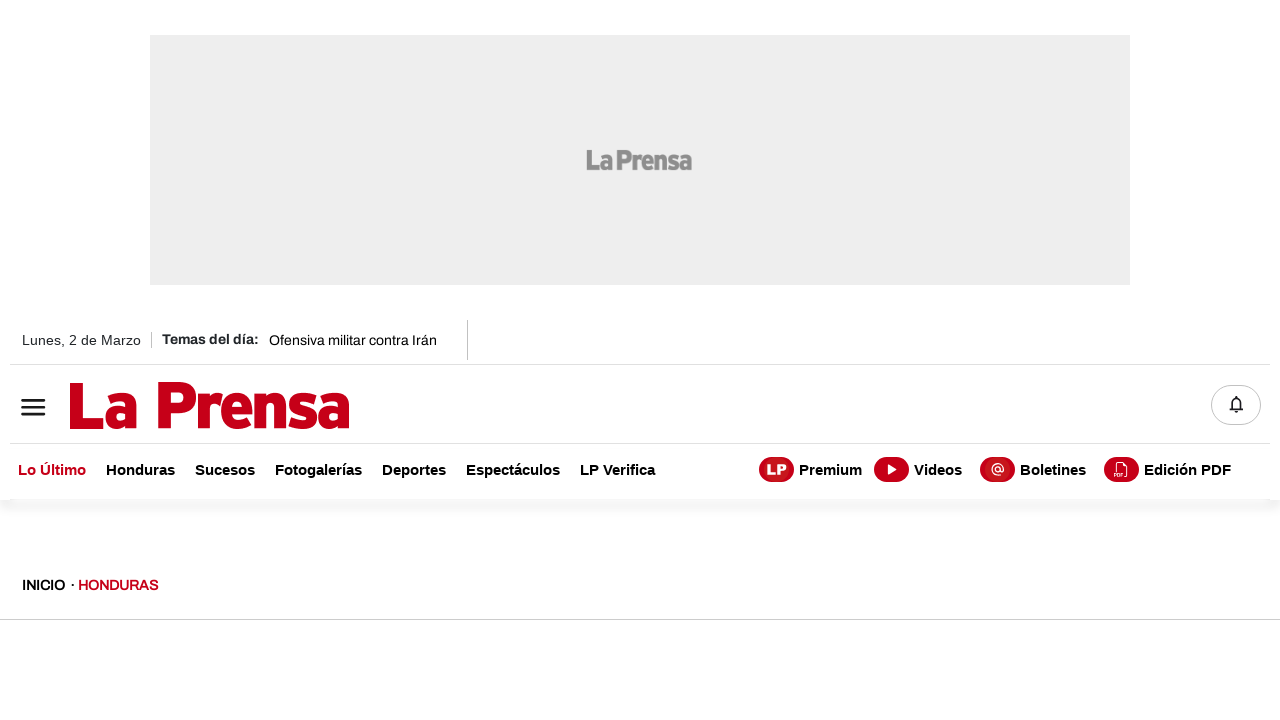

Article links selector became available
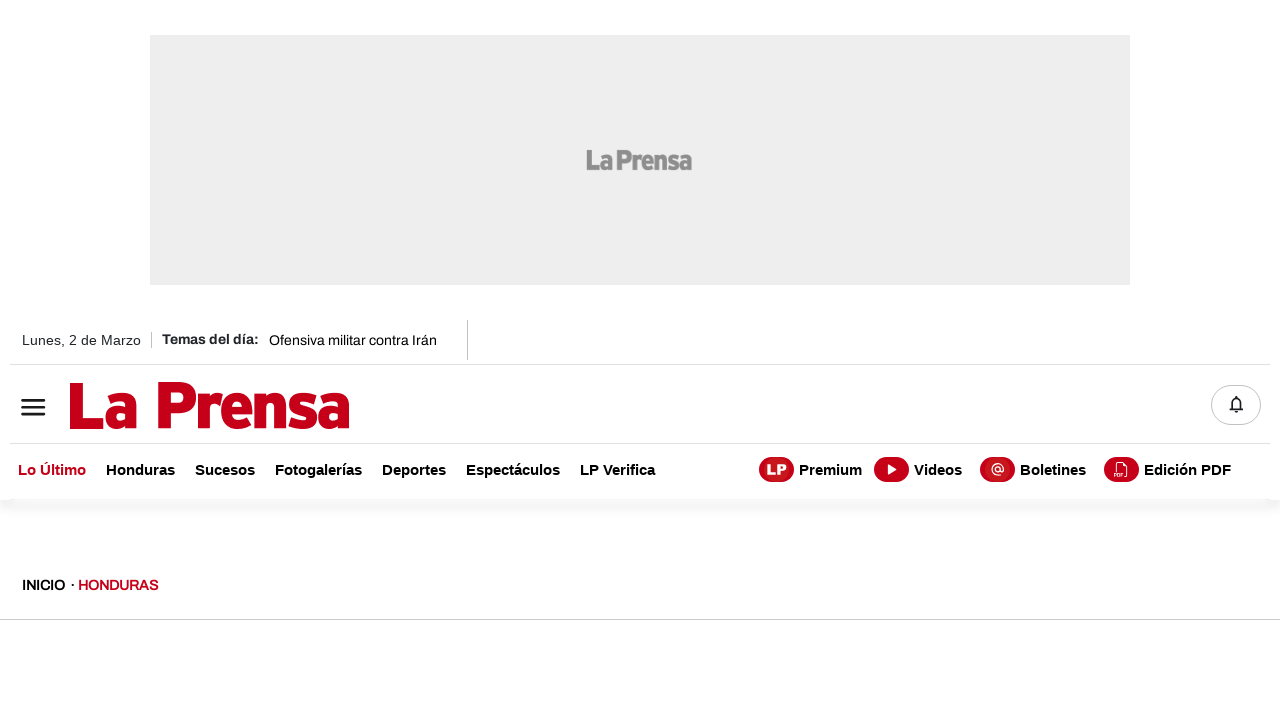

Located article elements on the page
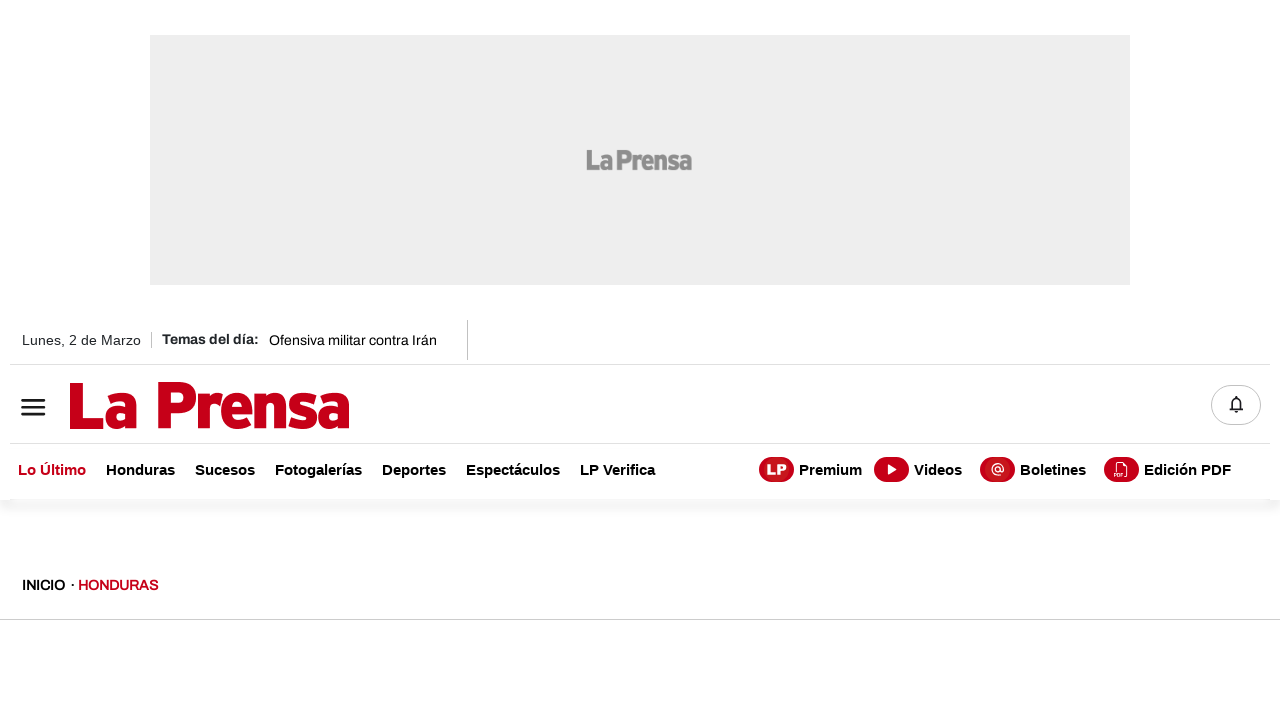

First article link became visible
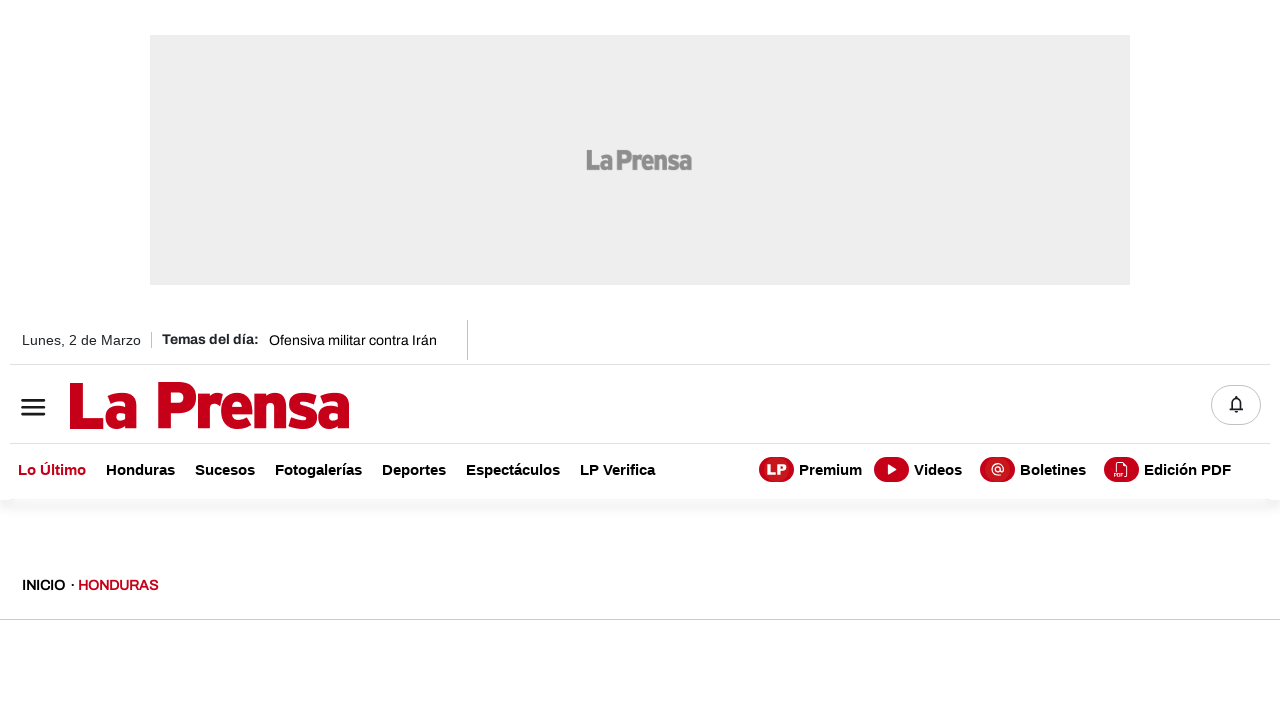

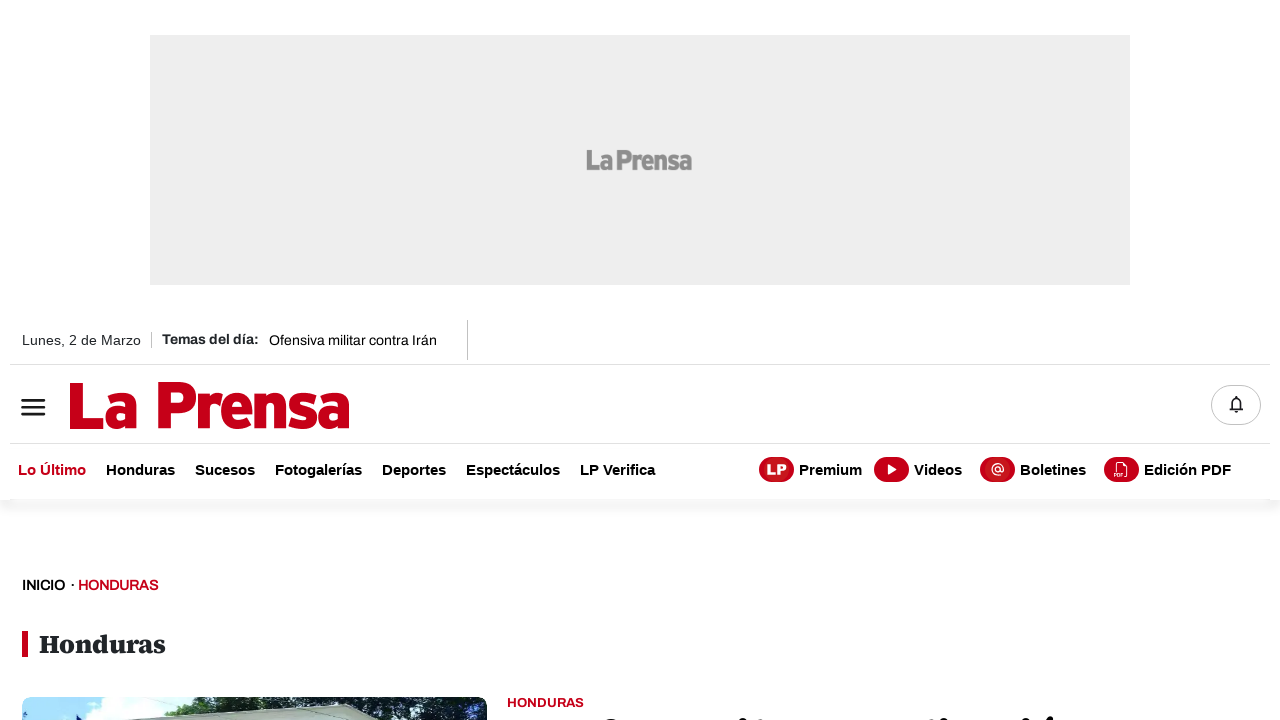